Tests A/B Testing page by navigating to it and reading the content displayed

Starting URL: https://the-internet.herokuapp.com/

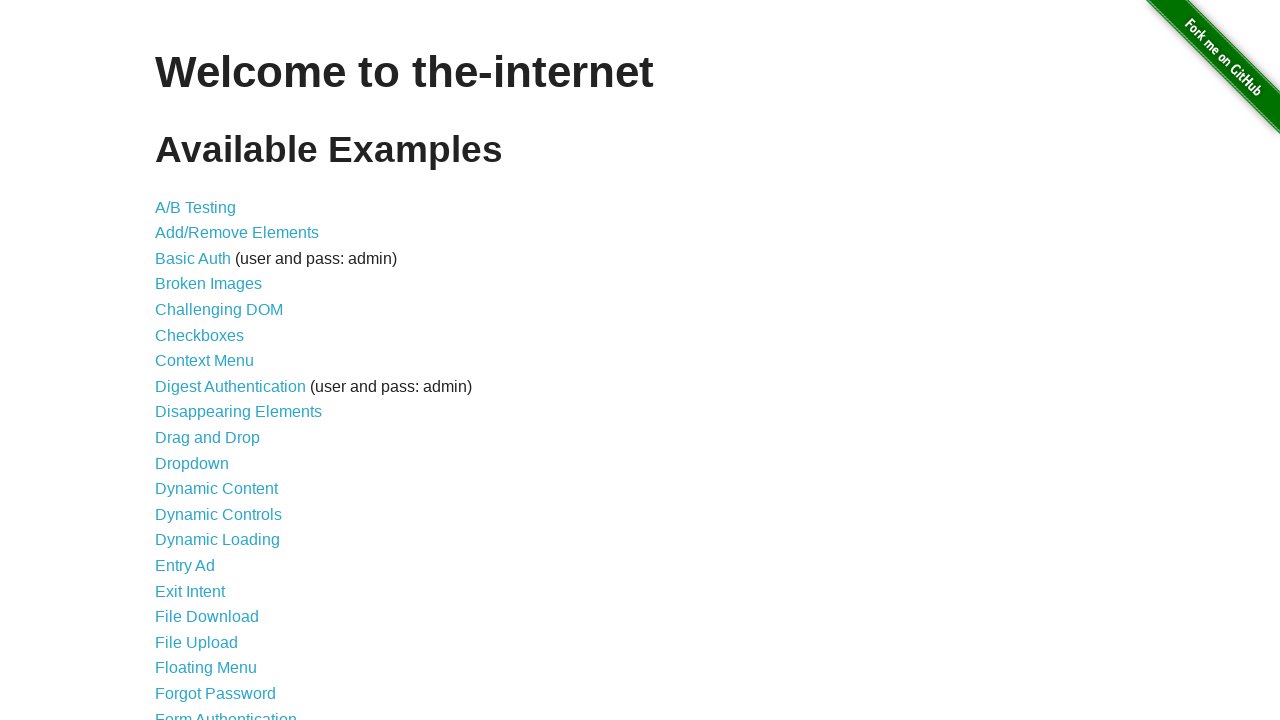

Clicked on A/B Testing link at (196, 207) on xpath=//*[contains(text(), 'B Testing')]
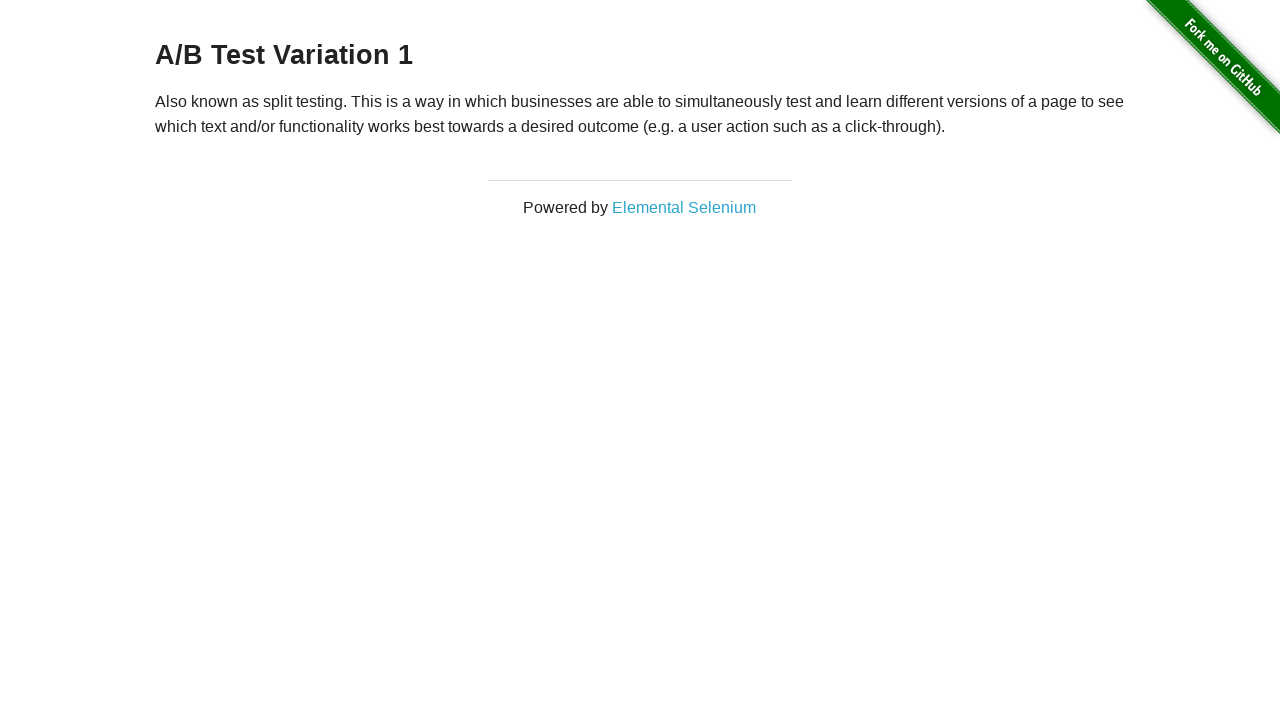

A/B Testing page content loaded
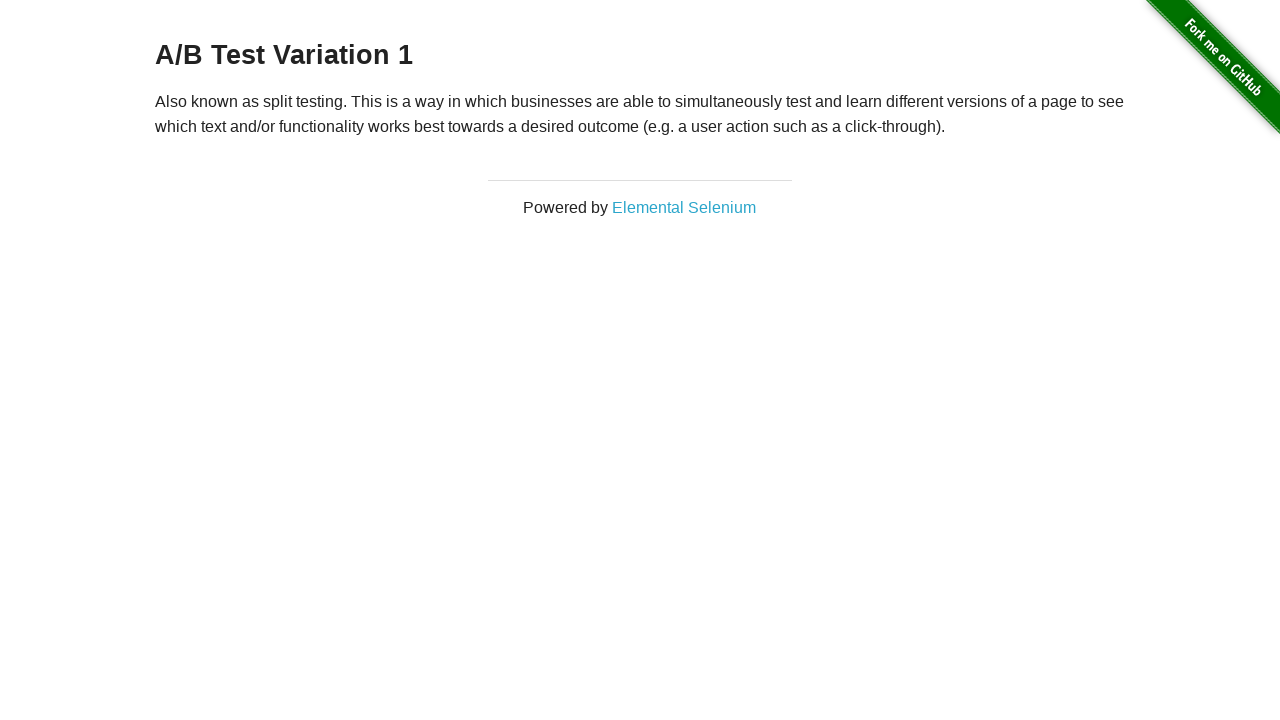

Navigated back to home page
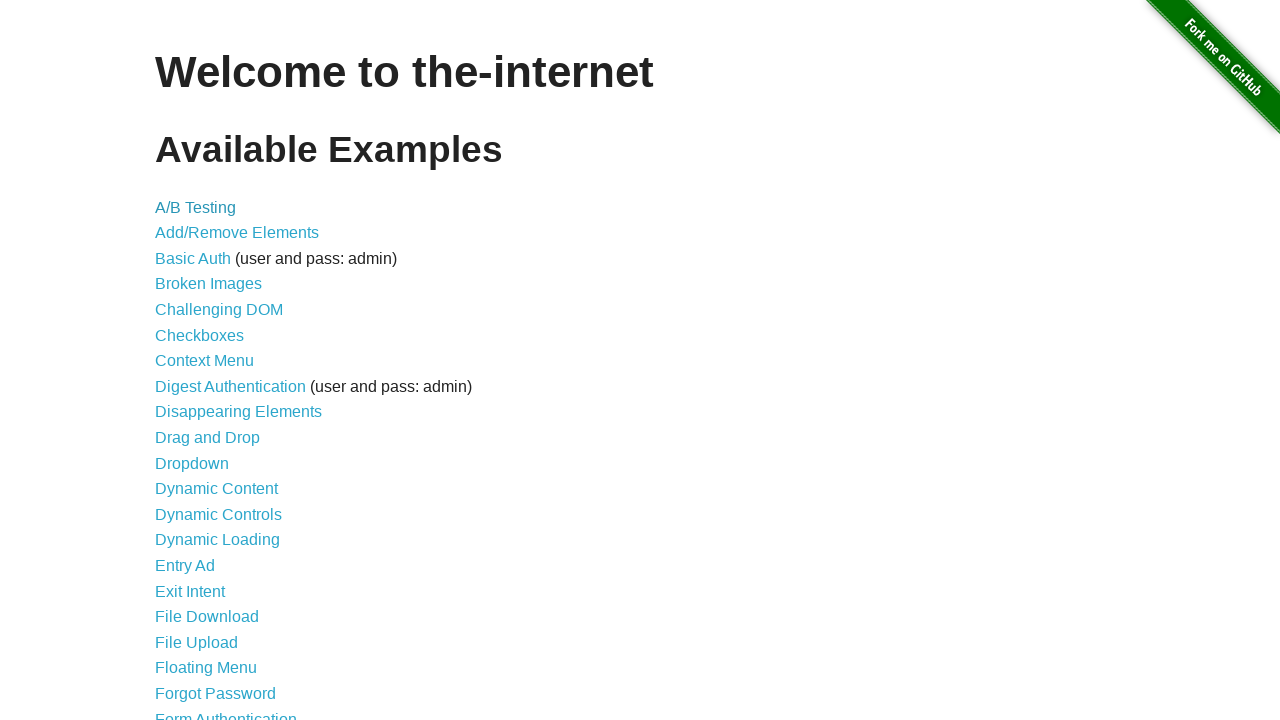

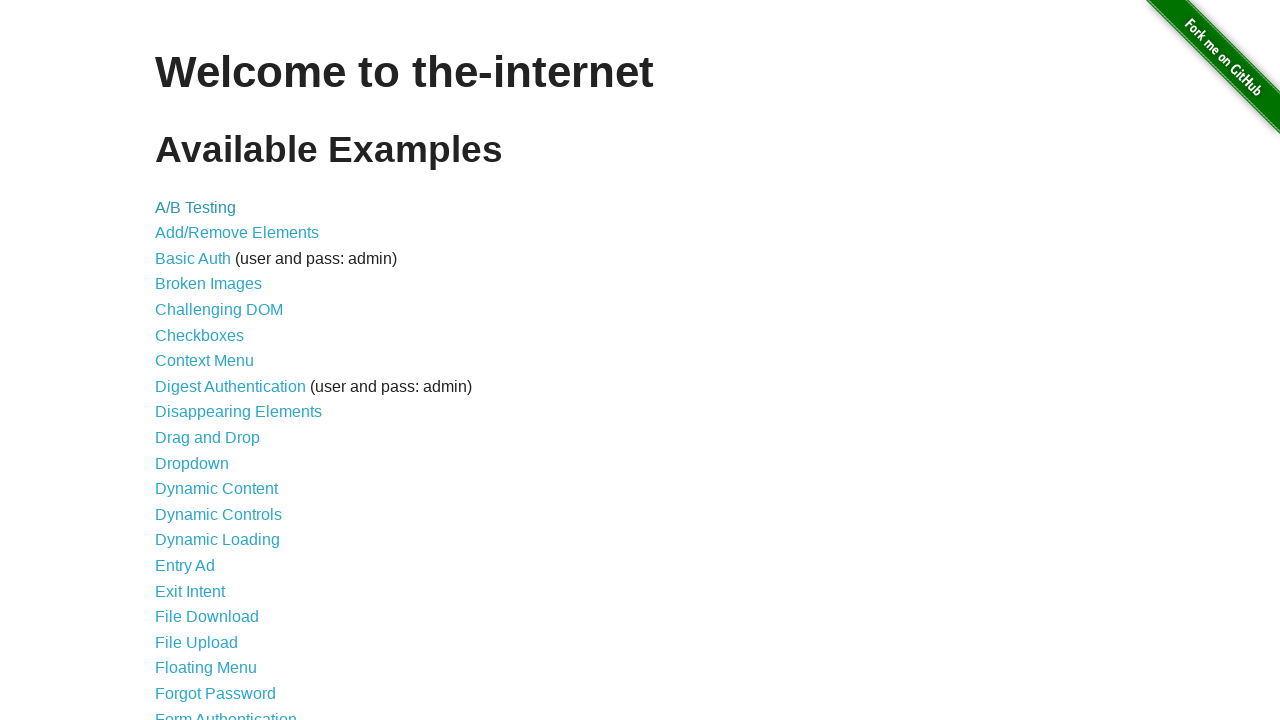